Tests click and hold functionality to select multiple consecutive items in a grid

Starting URL: http://jqueryui.com/resources/demos/selectable/display-grid.html

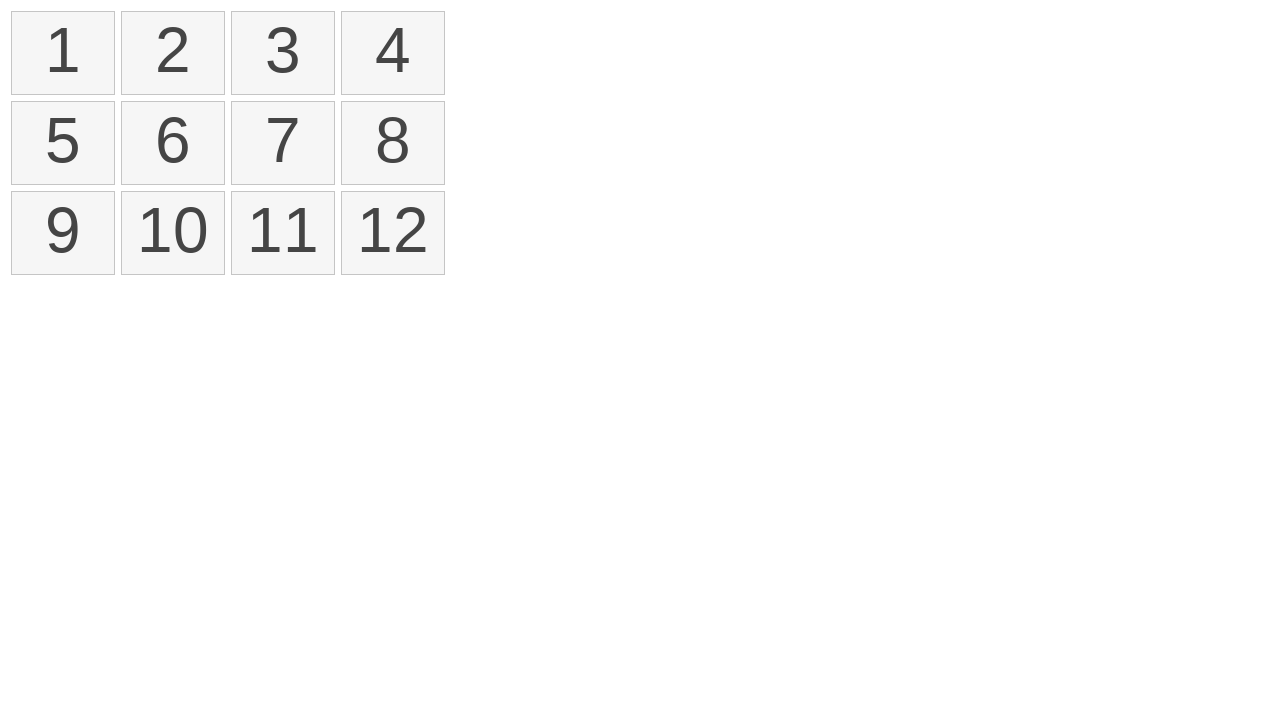

Located all selectable items in the grid
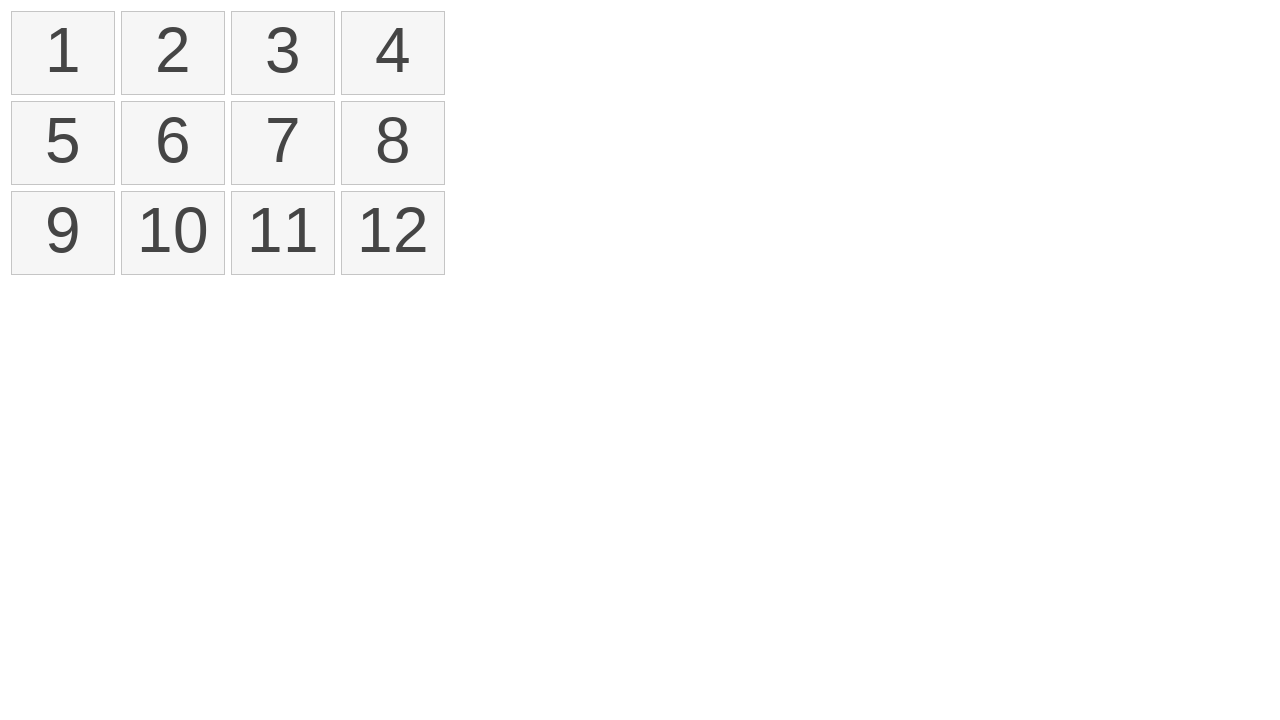

Moved mouse to first selectable item at (16, 16)
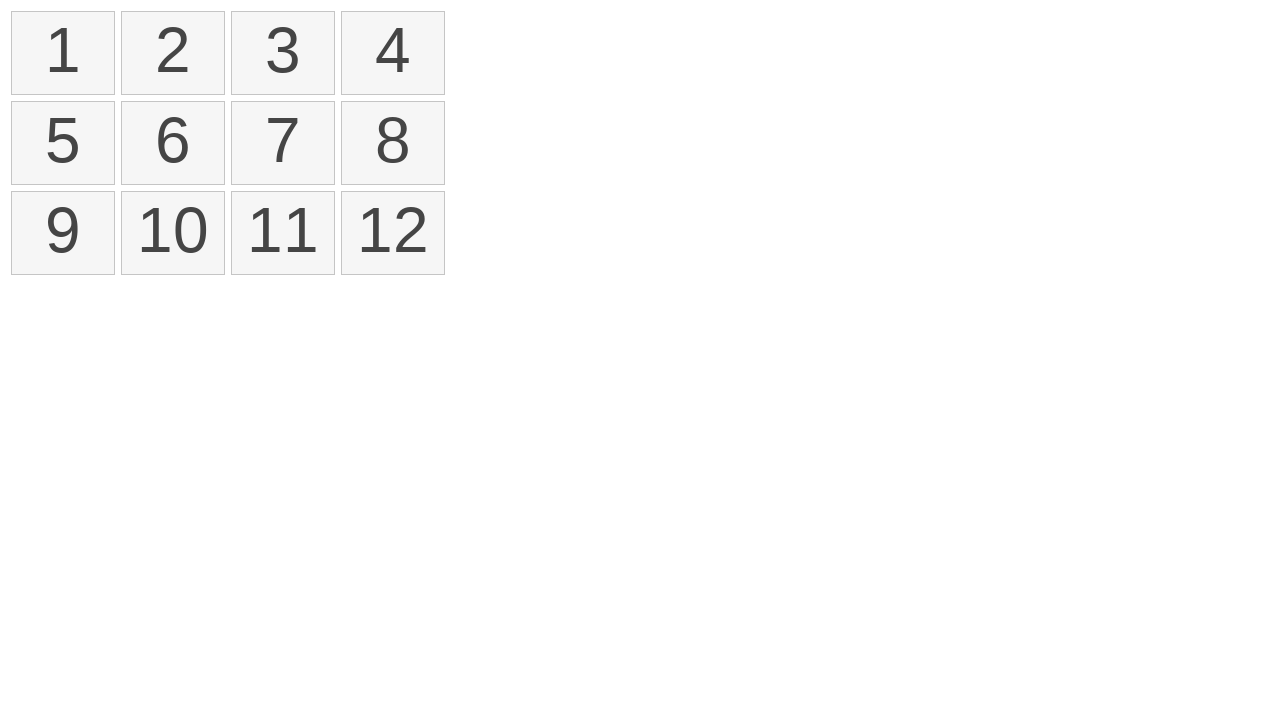

Pressed mouse button down to initiate click and hold at (16, 16)
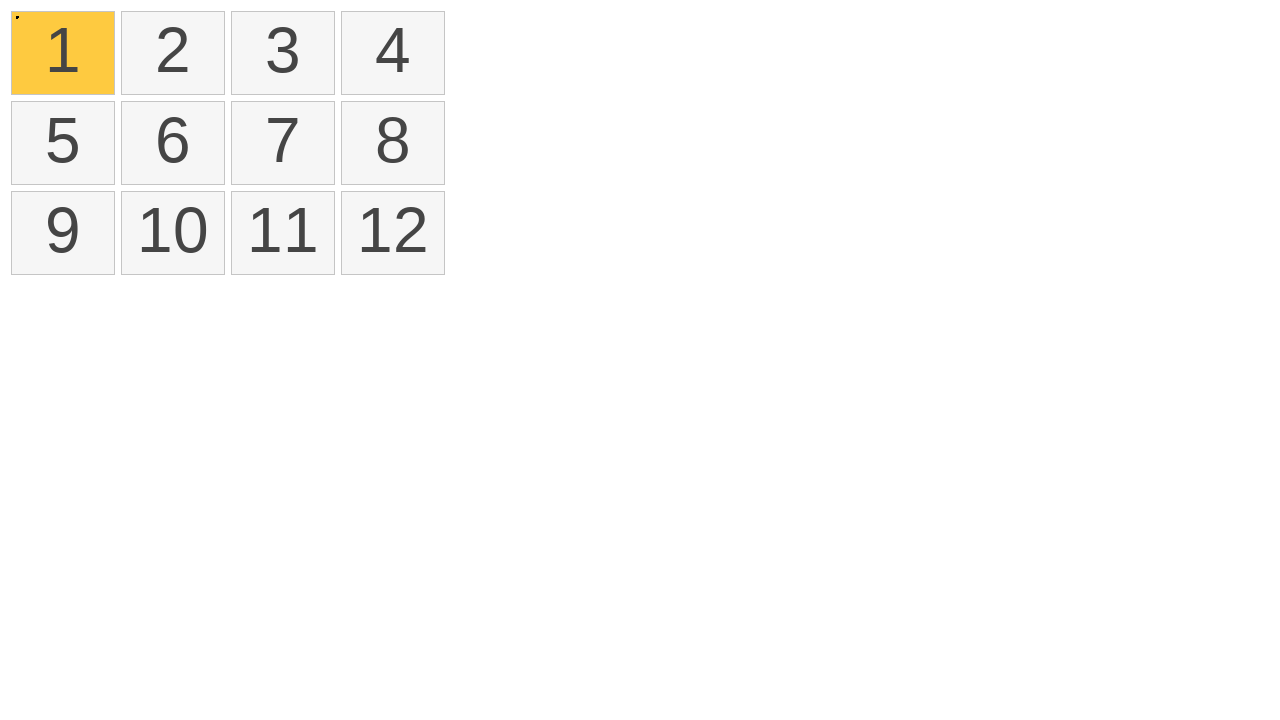

Dragged mouse to fourth item while holding button at (346, 16)
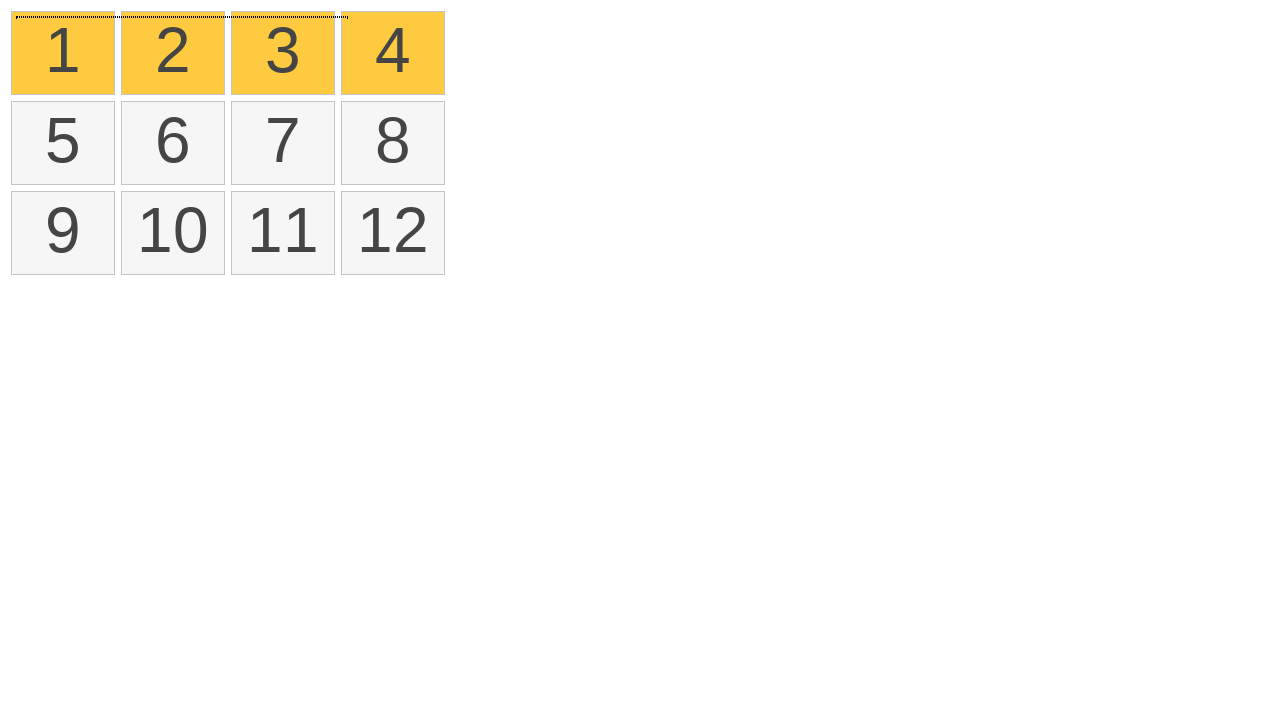

Released mouse button to complete click and hold selection at (346, 16)
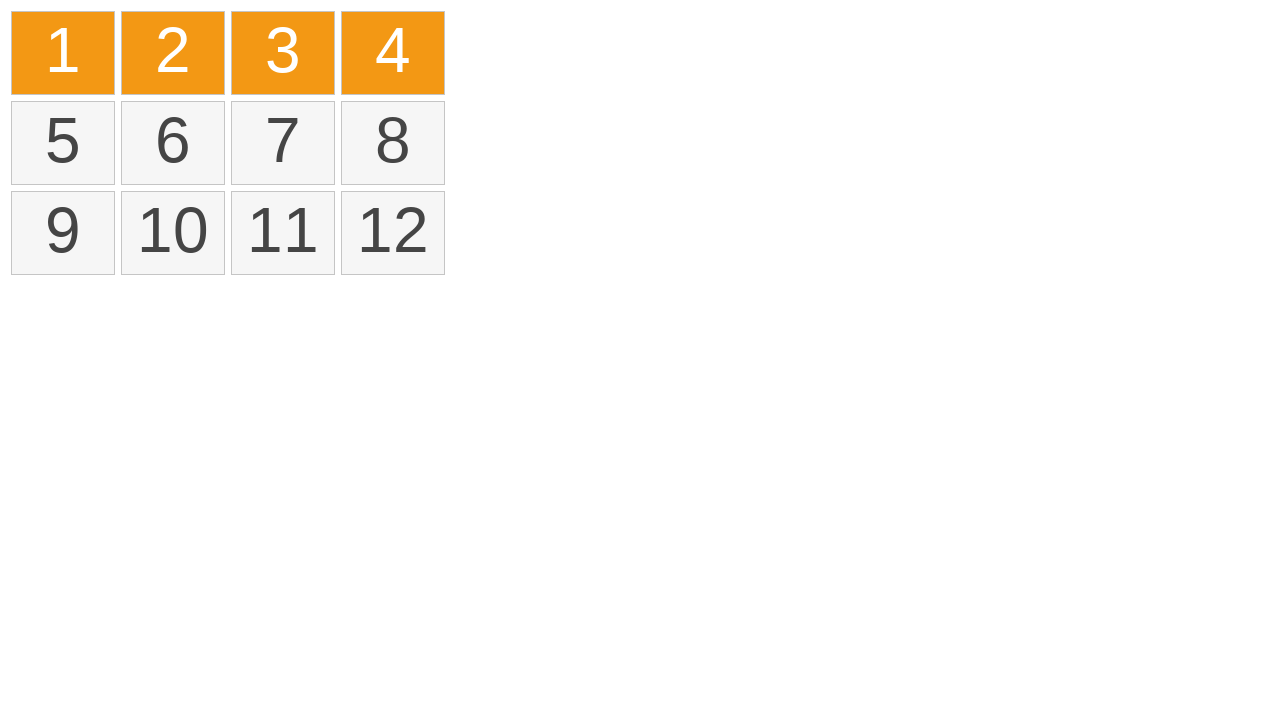

Verified that selected items are displayed with ui-selected class
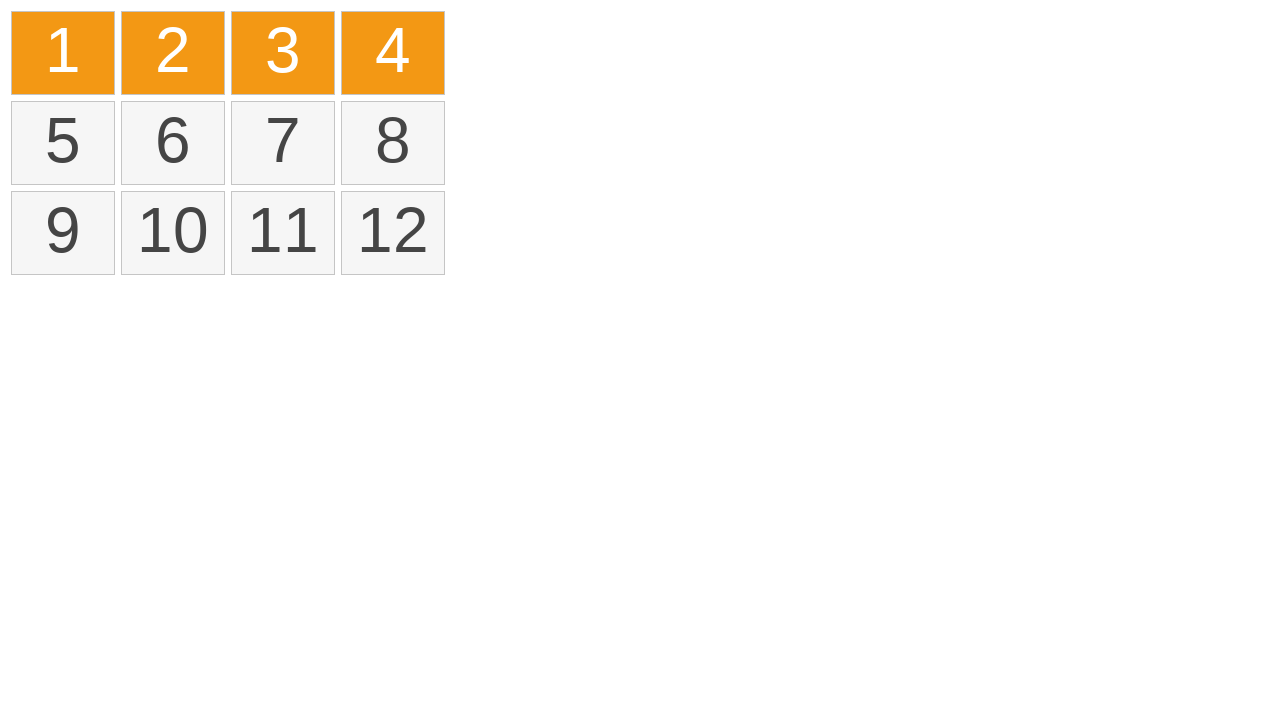

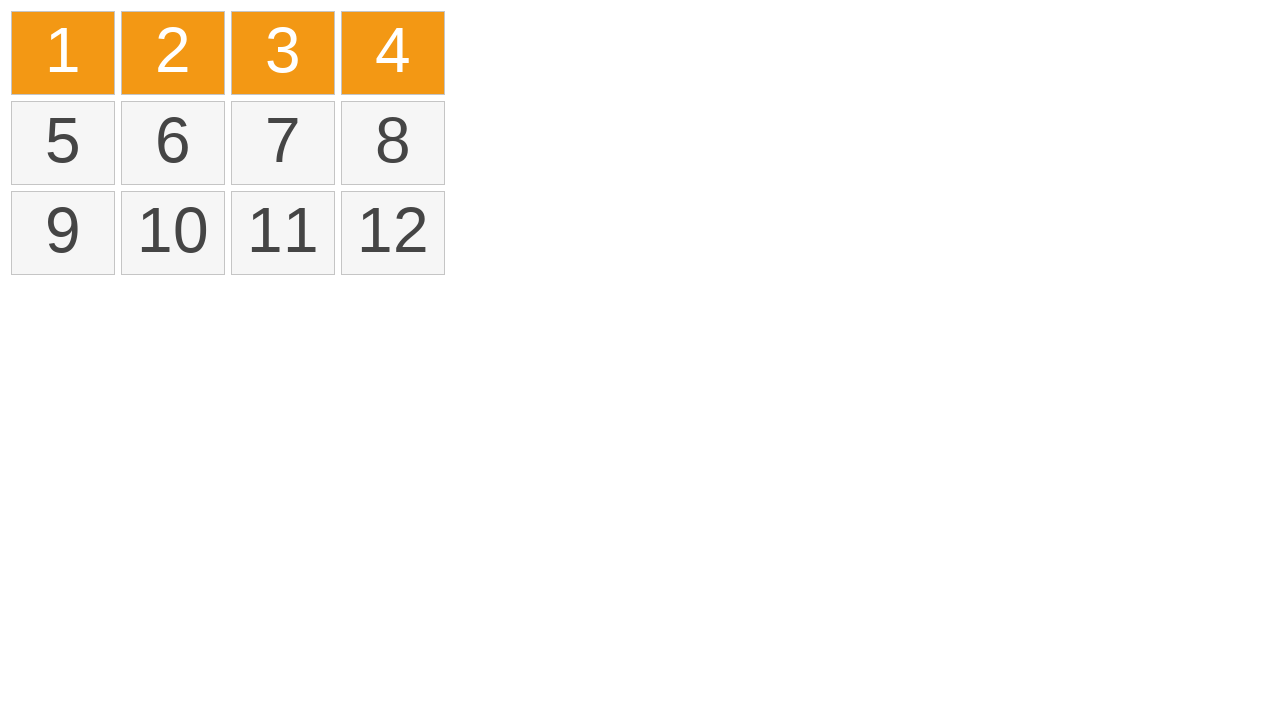